Navigates to a book store application and searches for books by a specific author, verifying the search results are displayed

Starting URL: https://demoqa.com

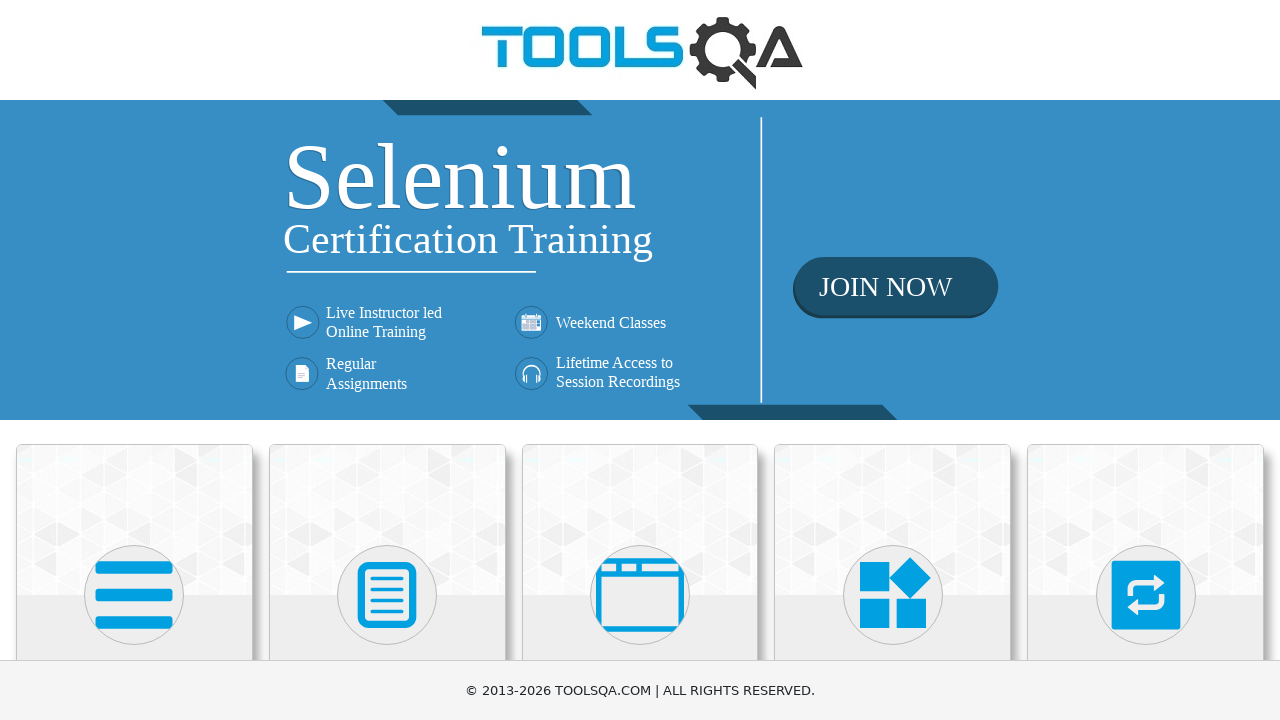

Scrolled Book Store Application section into view
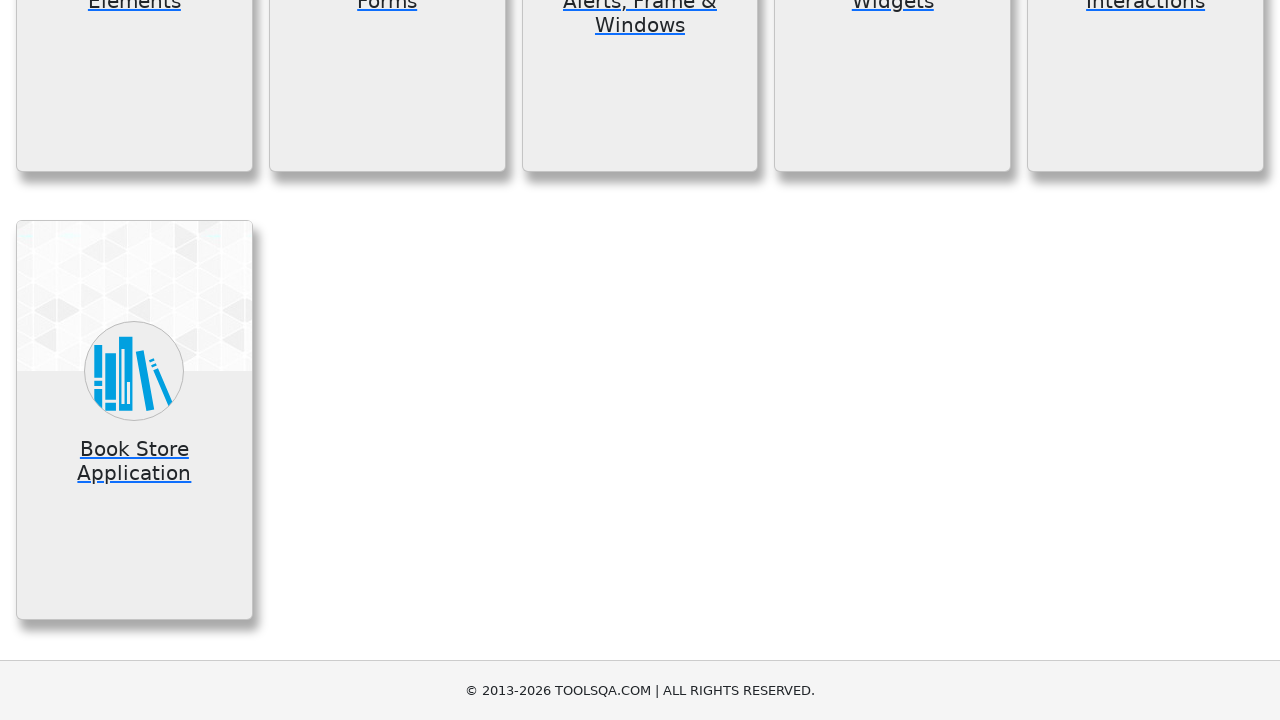

Clicked on Book Store Application section at (134, 461) on xpath=//h5[text()="Book Store Application"]
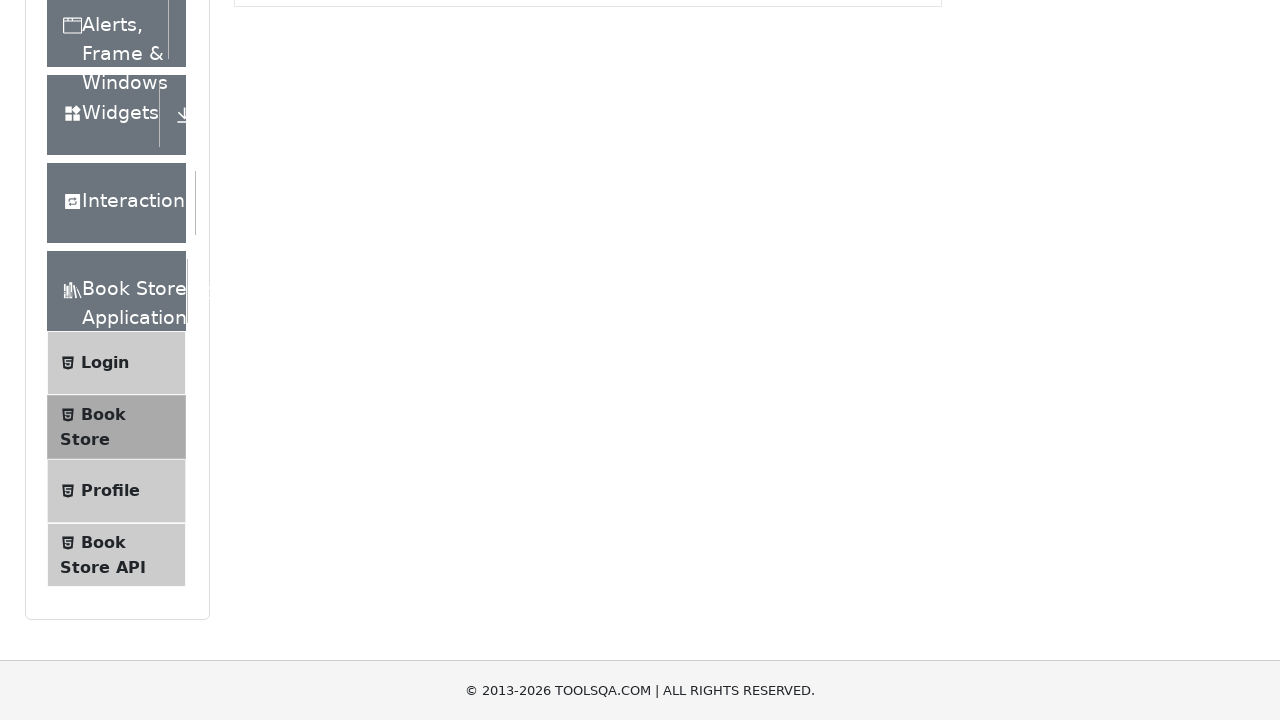

Clicked on Book Store menu item at (103, 184) on xpath=//span[text()="Book Store"]
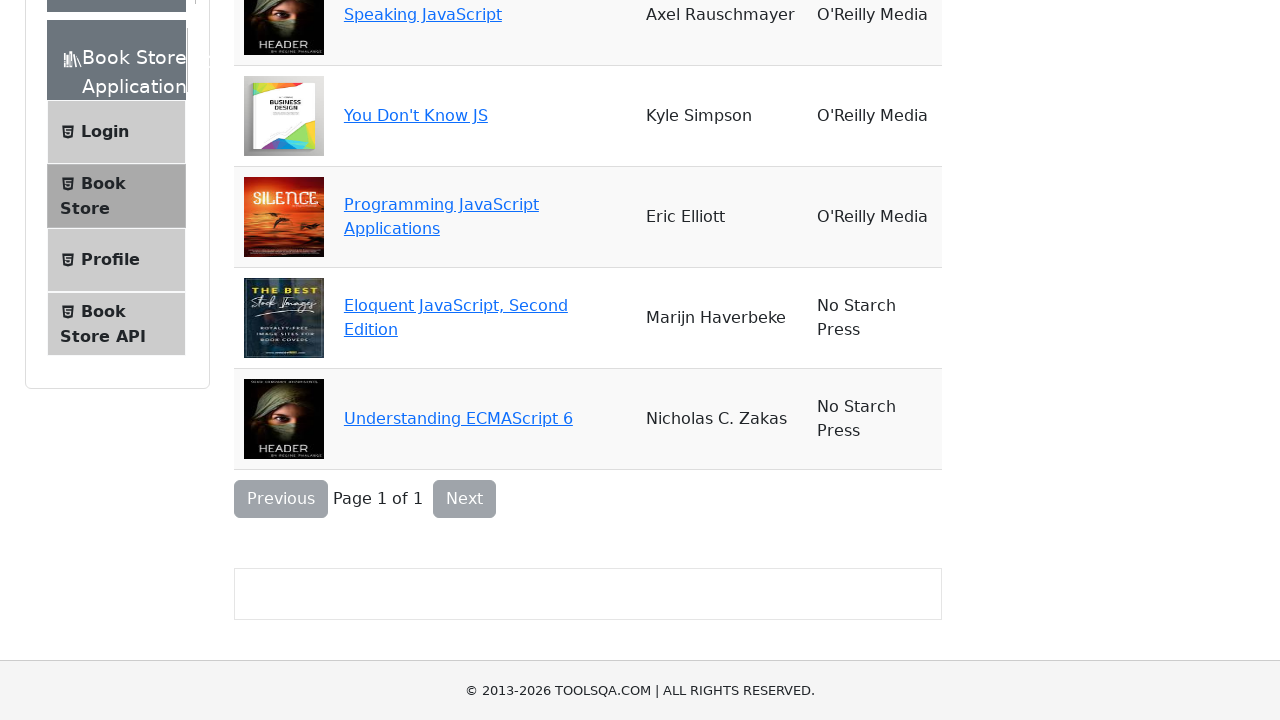

Filled search box with author name 'Marijn Haverbeke' on #searchBox
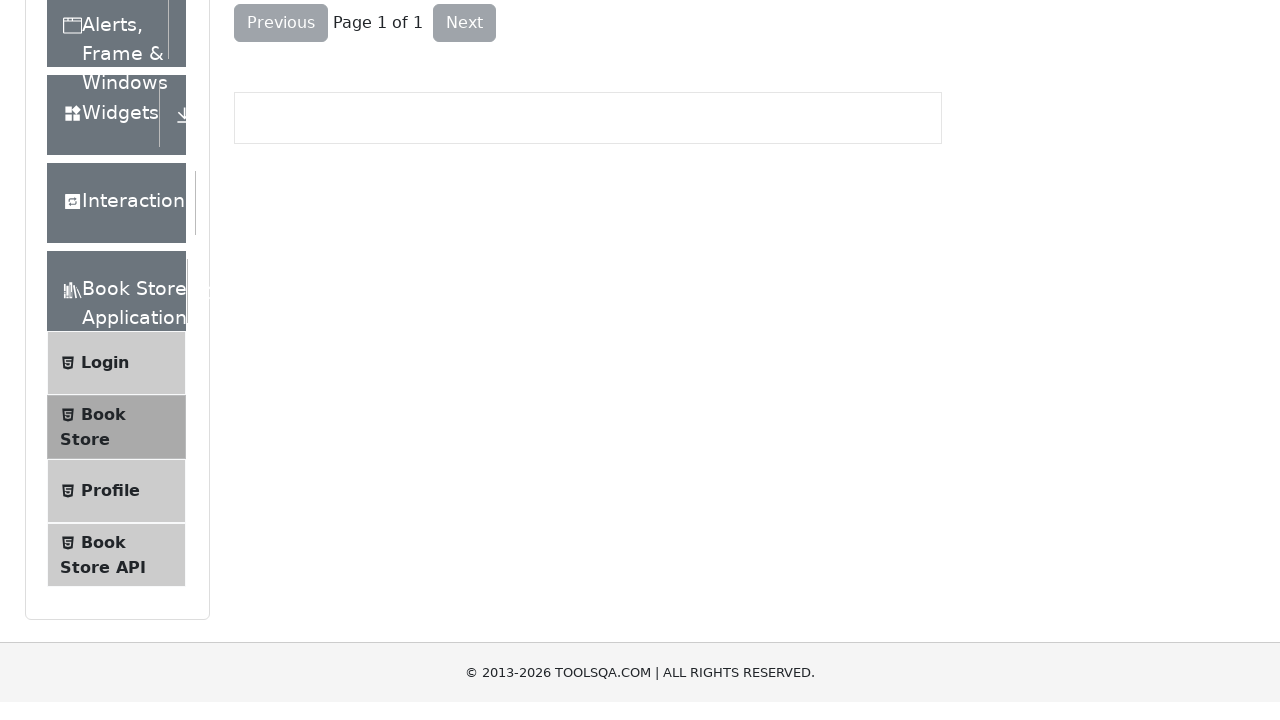

Pressed Enter to search for author on #searchBox
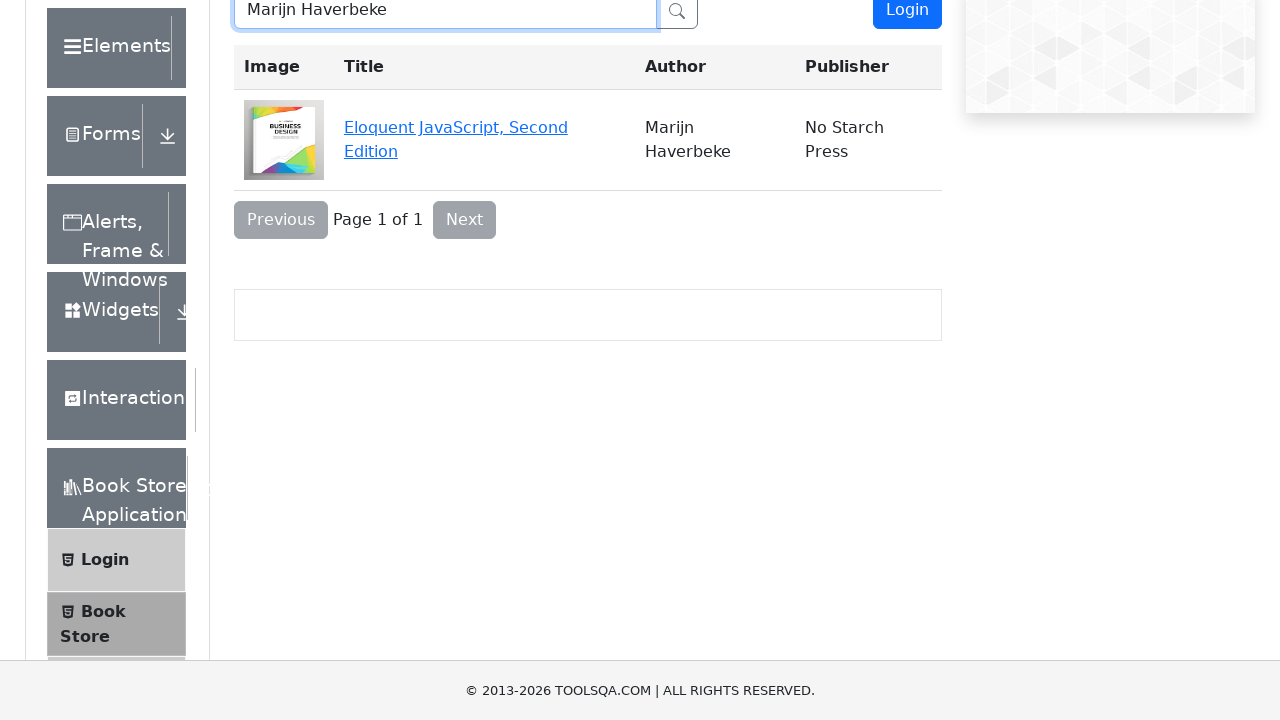

Book 'Eloquent JavaScript, Second Edition' is displayed in search results
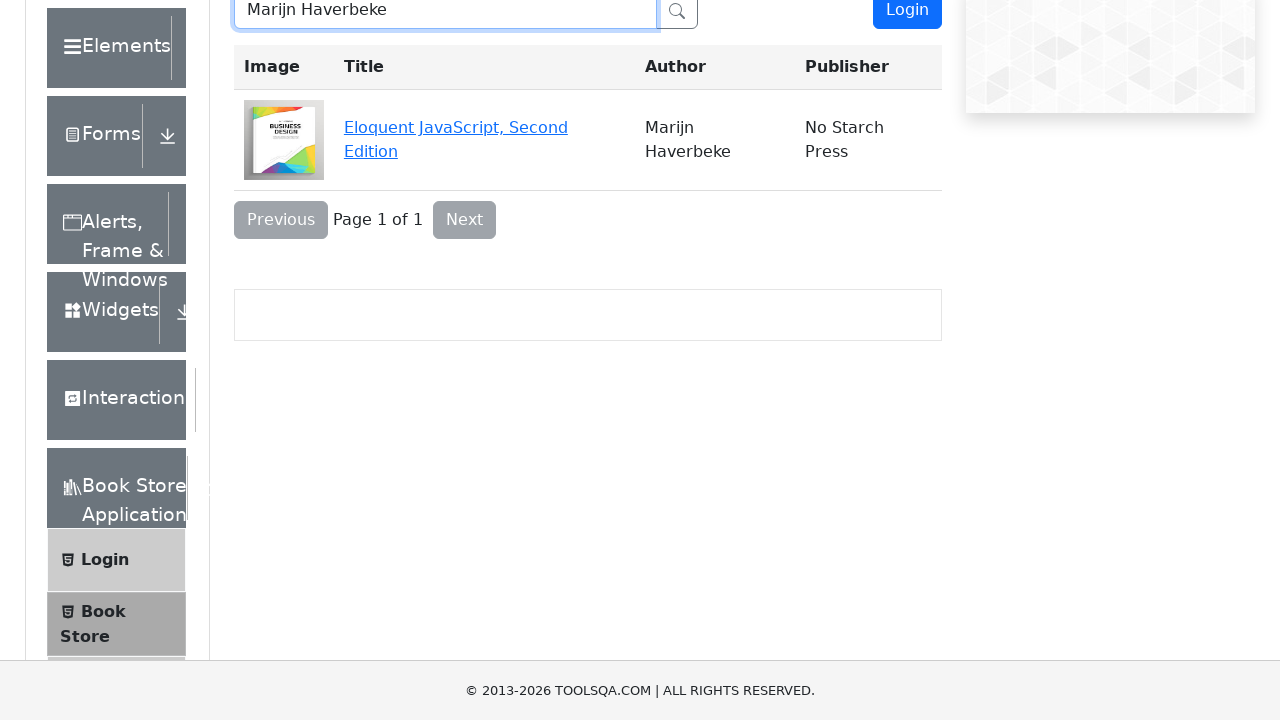

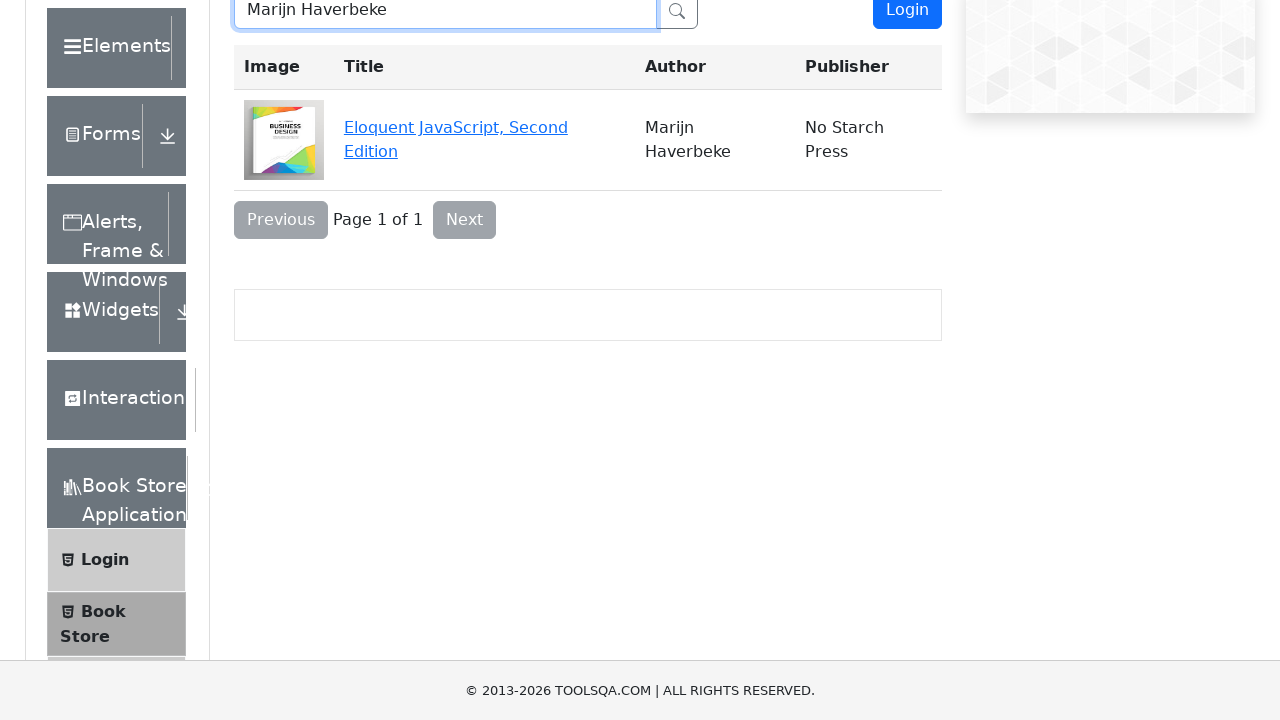